Navigates to Browse Languages menu, then to M submenu, and verifies MySQL is the last programming language

Starting URL: http://www.99-bottles-of-beer.net/

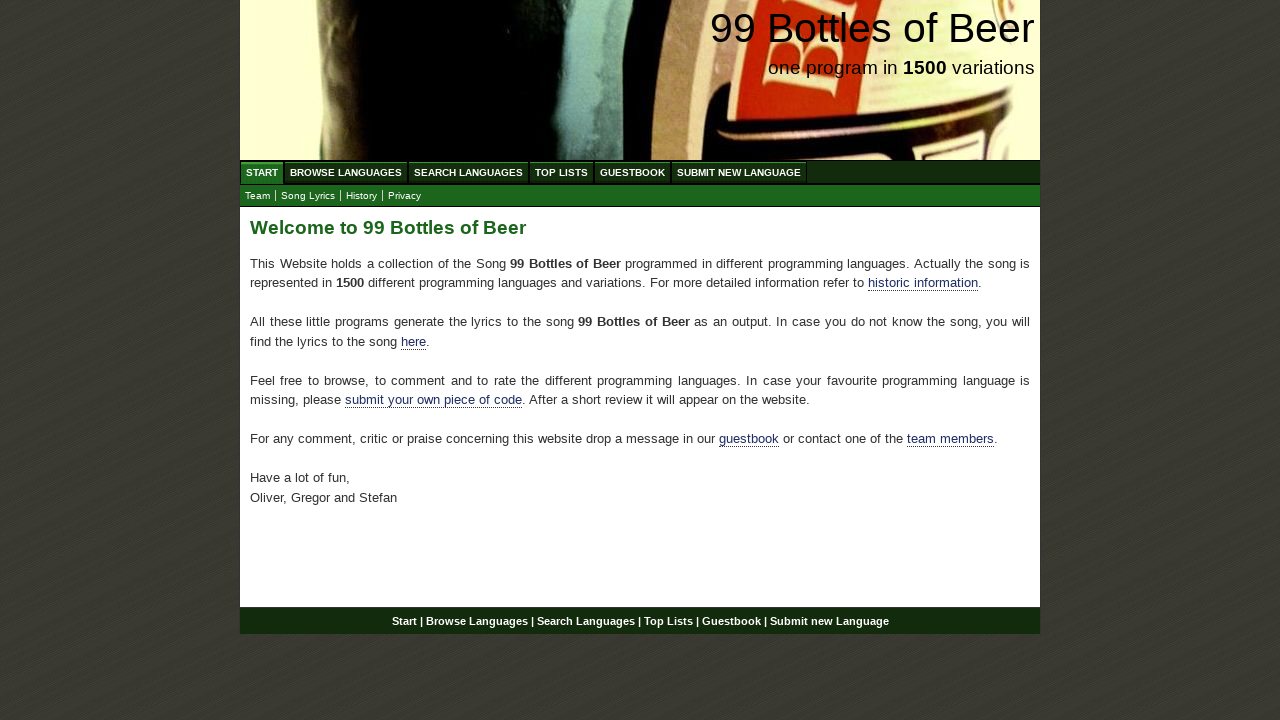

Clicked on Browse Languages menu at (346, 172) on xpath=//a[@href='/abc.html']
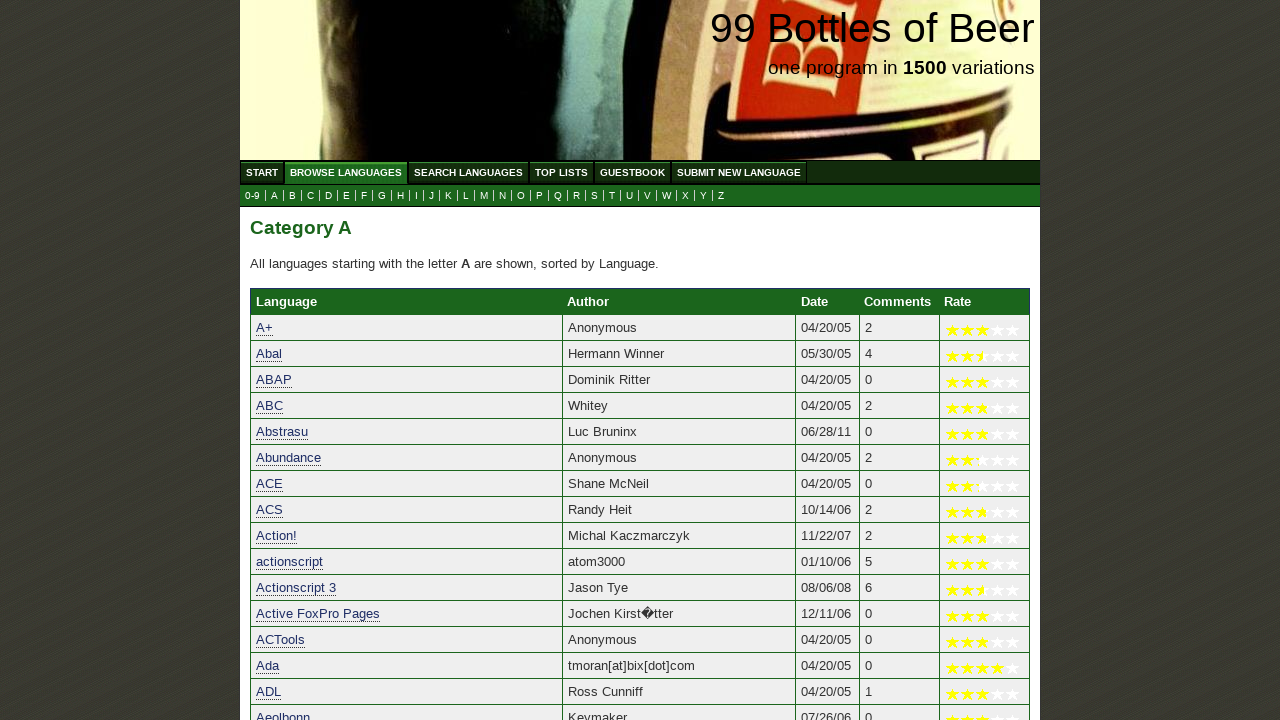

Clicked on M submenu at (484, 196) on xpath=//a[@href='m.html']
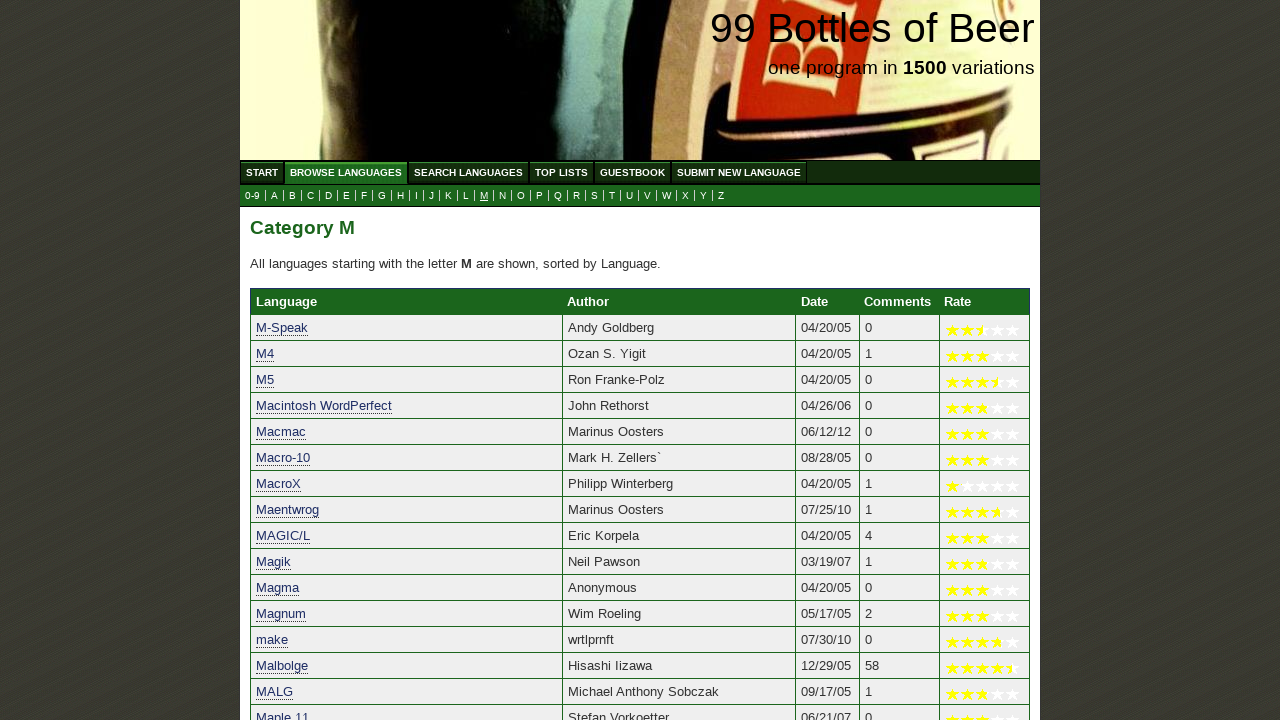

Located MySQL link element
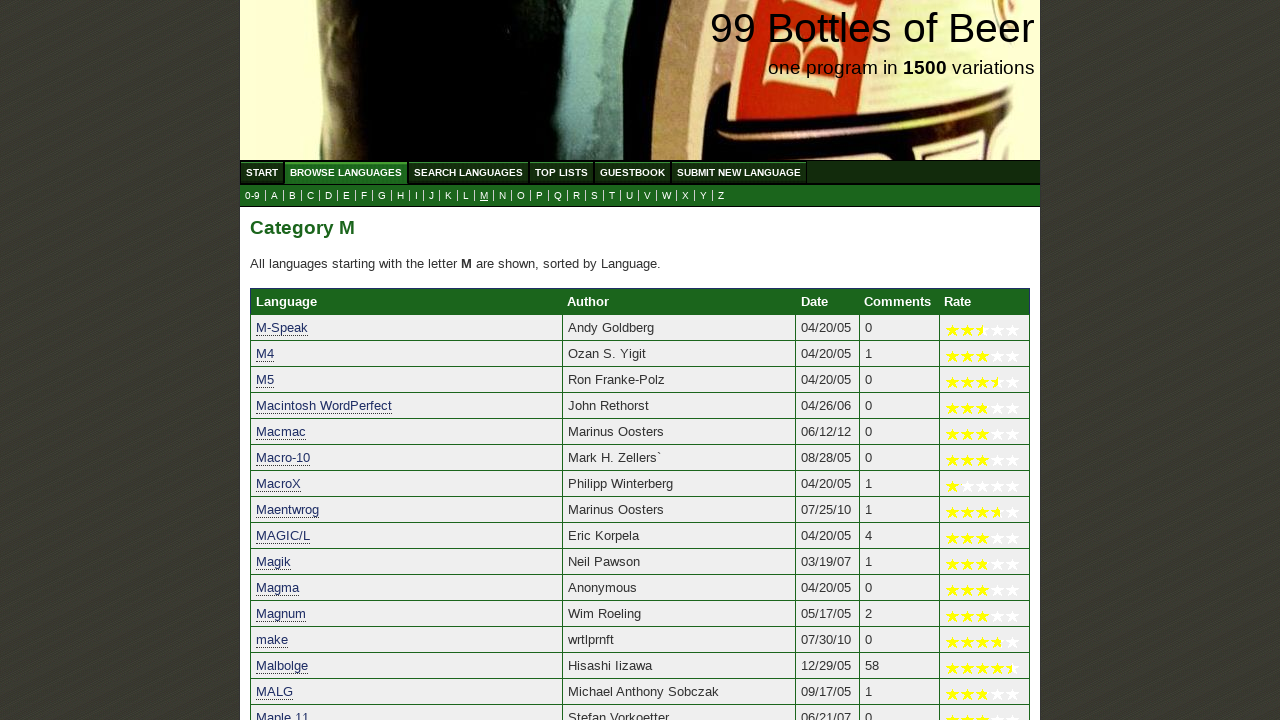

MySQL link has loaded and is visible
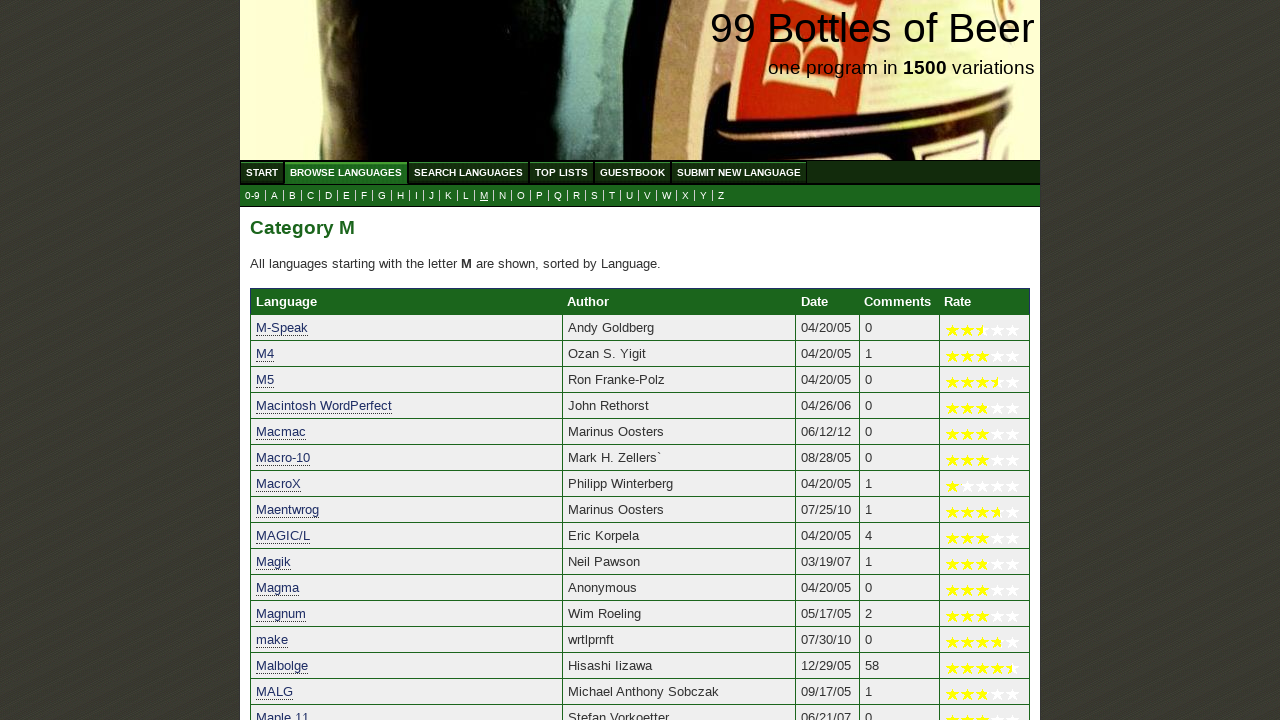

Verified MySQL is the last programming language in M submenu
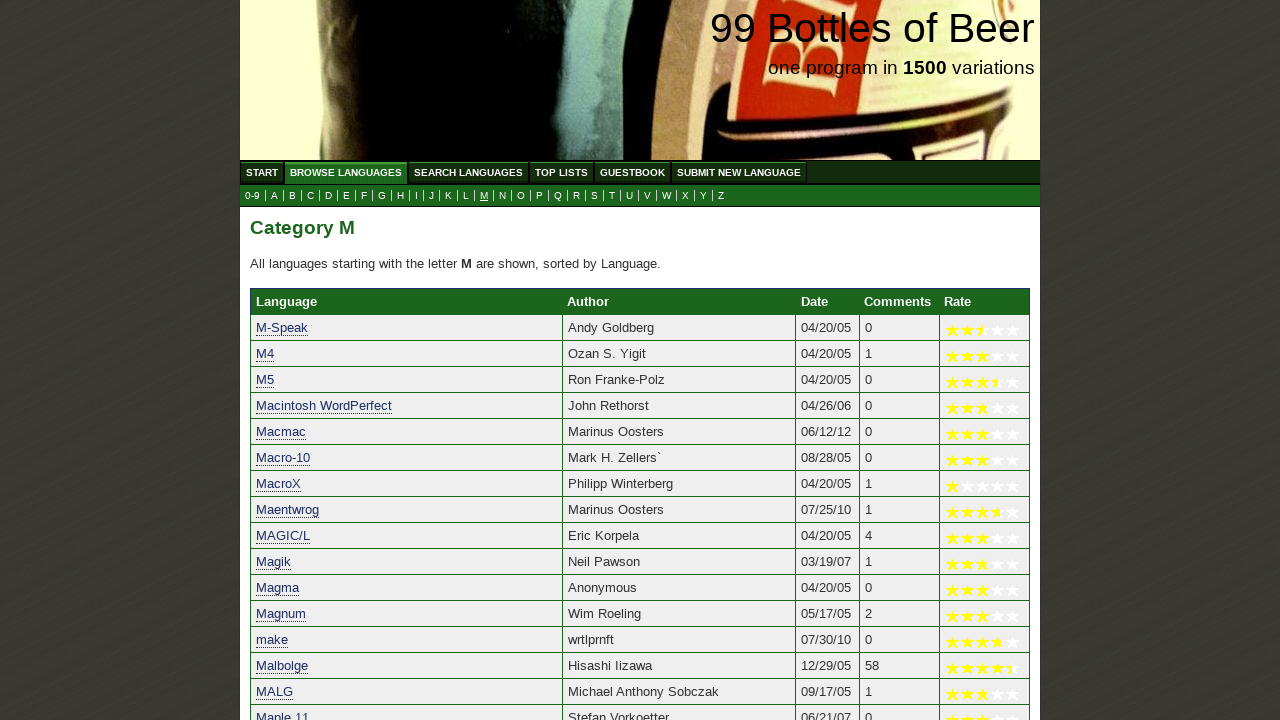

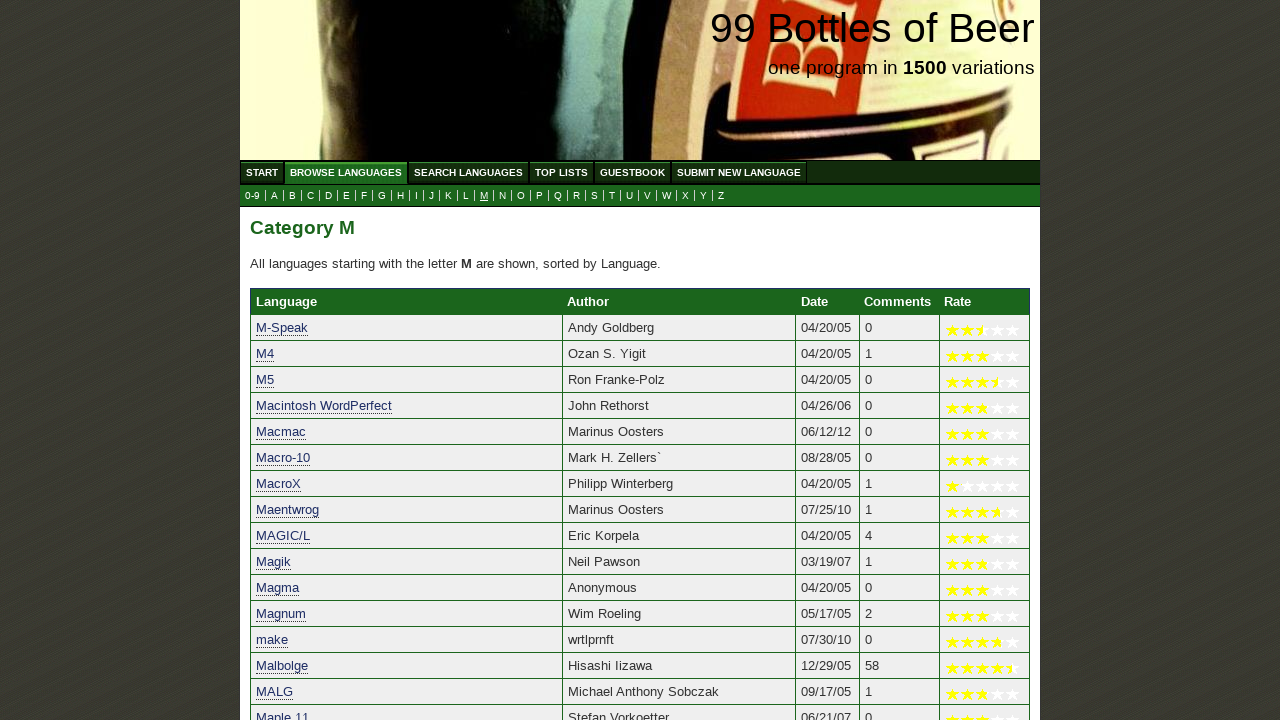